Navigates to Python.org website, finds and clicks the PyPI menu item in the top navigation

Starting URL: http://www.python.org

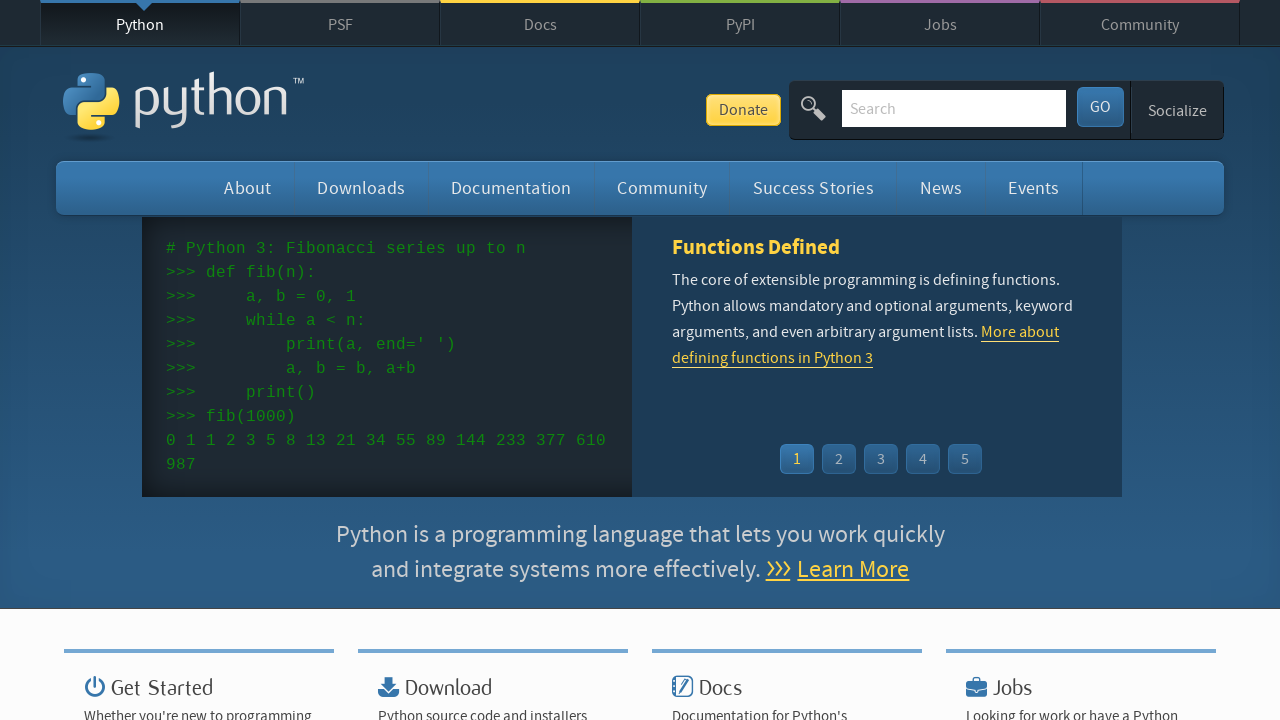

Navigated to Python.org website
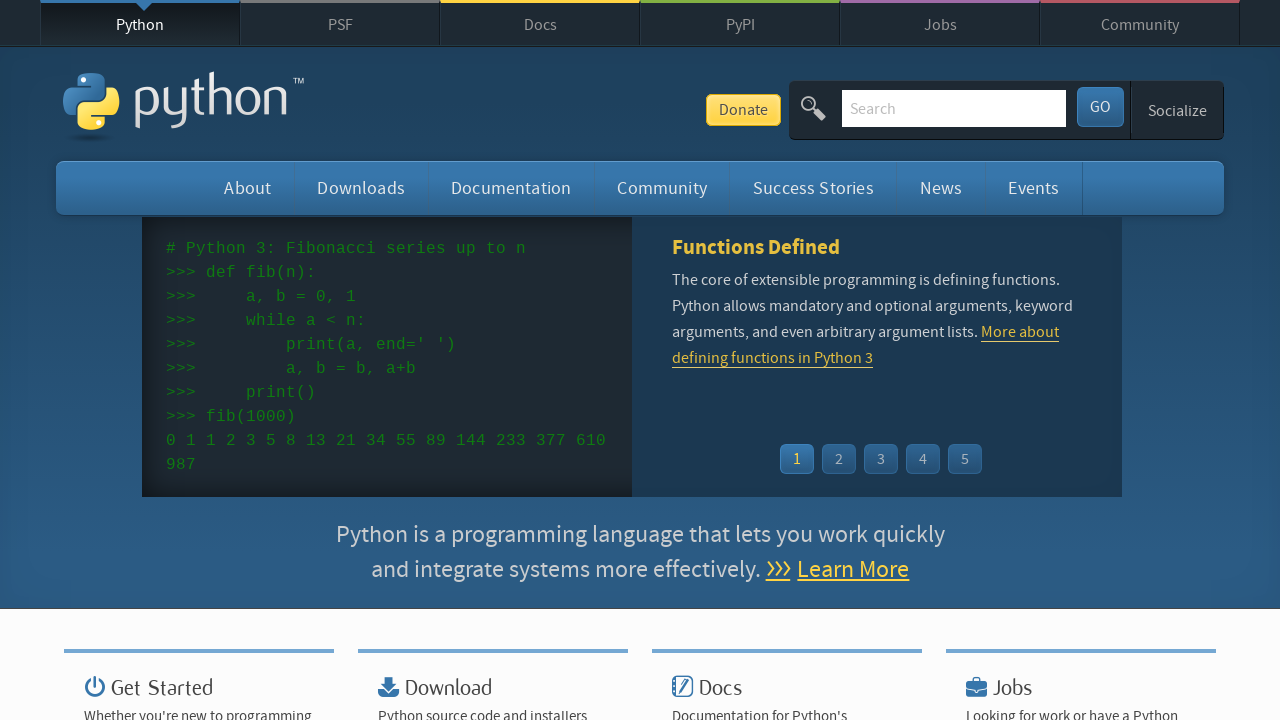

Located all menu items in top navigation
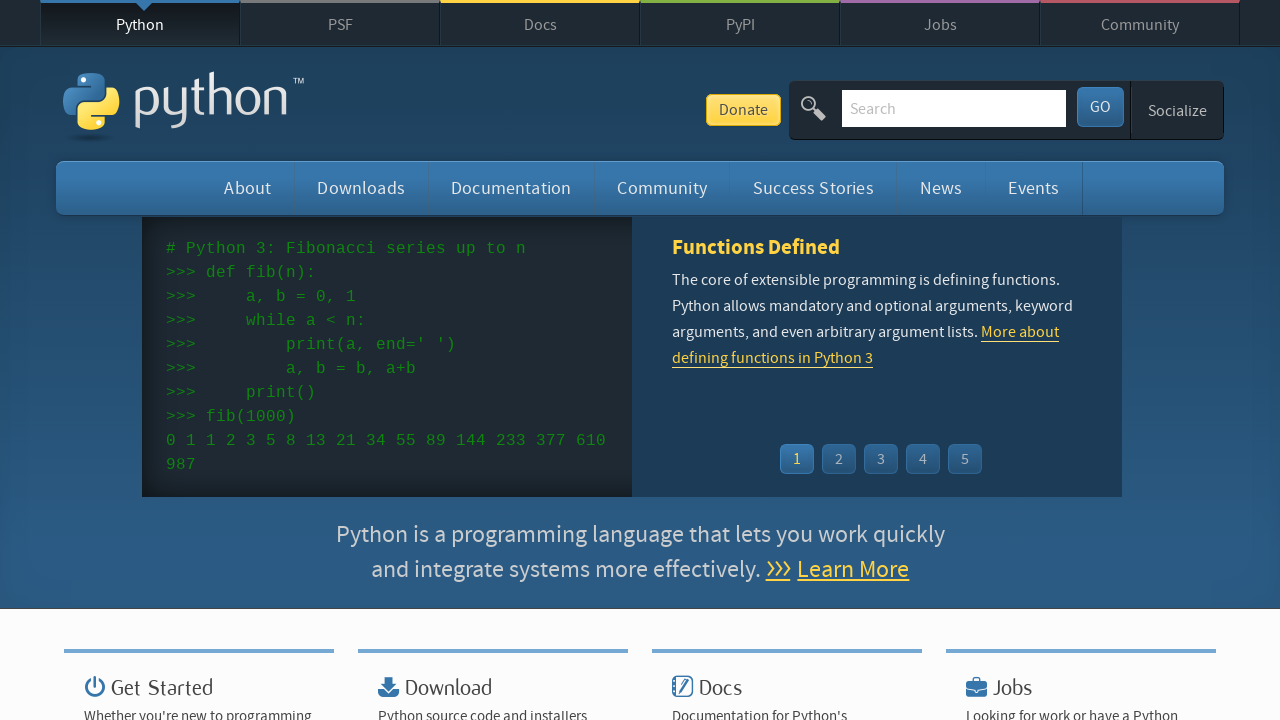

Navigation to PyPI completed, page loaded
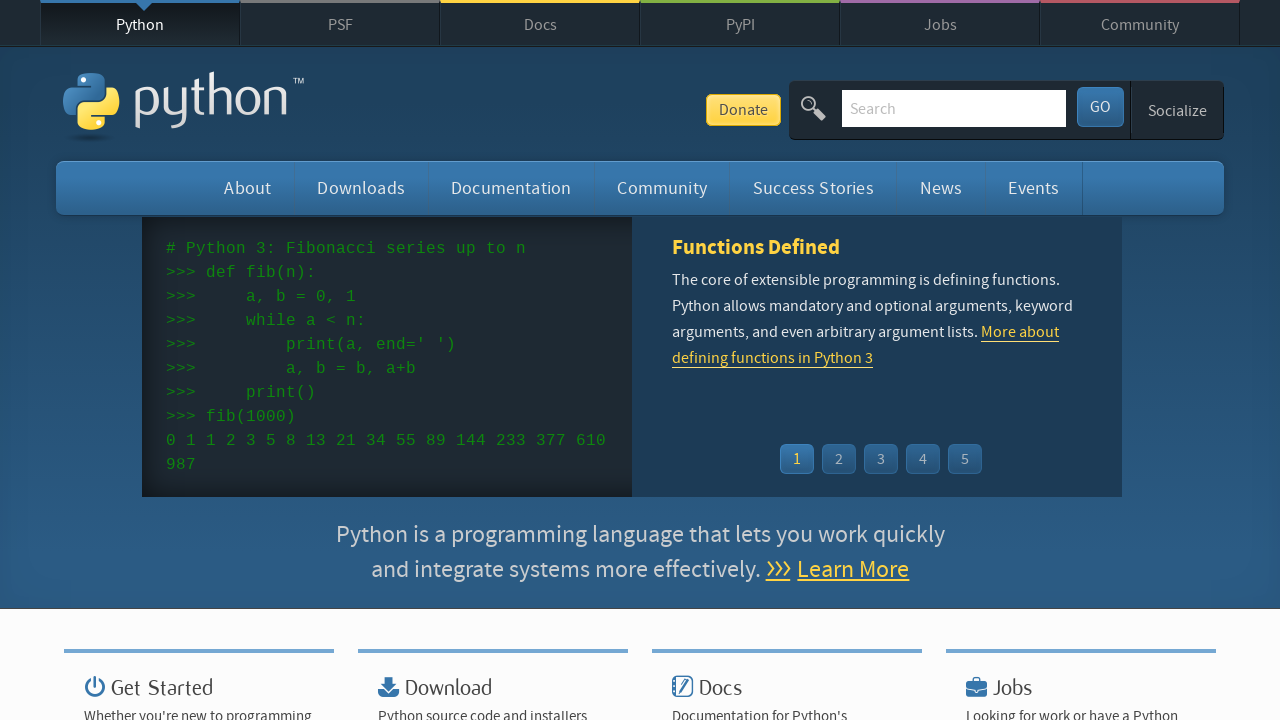

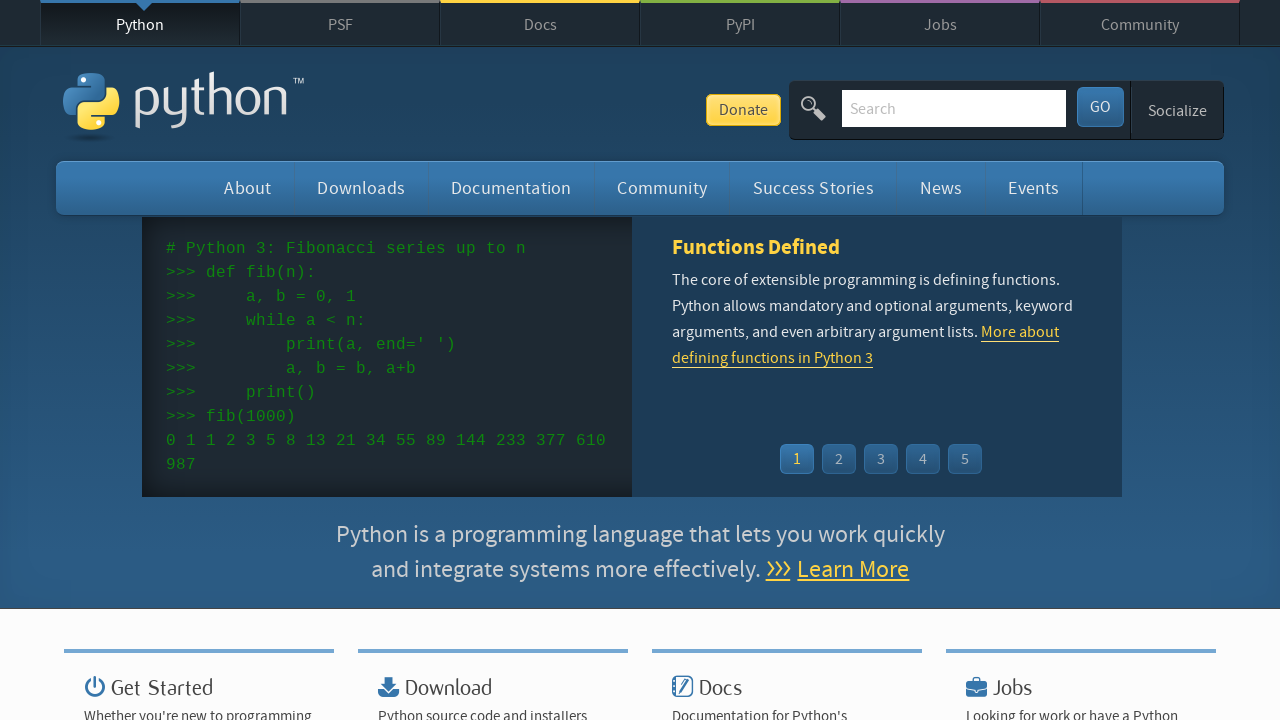